Tests nested frames functionality by navigating to the Nested Frames page, switching to the top frame, then switching to a nested frame and reading content

Starting URL: http://the-internet.herokuapp.com/

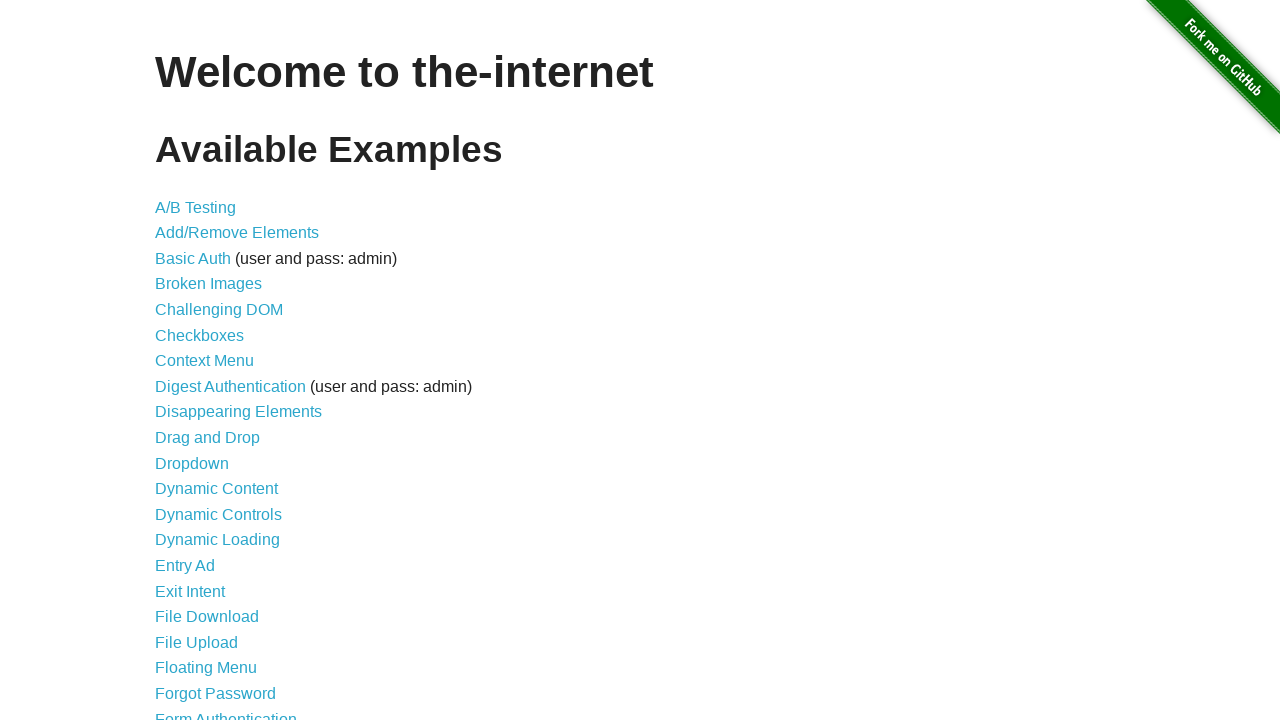

Clicked on Nested Frames link at (210, 395) on xpath=//a[normalize-space()='Nested Frames']
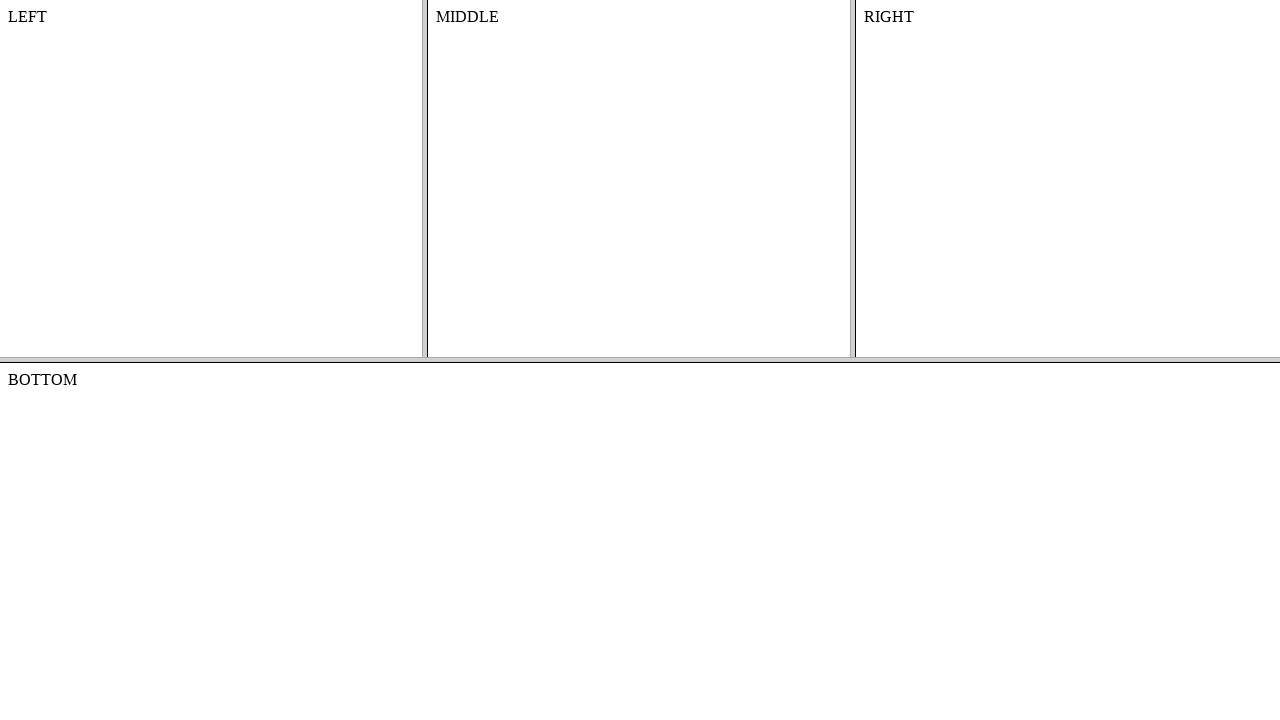

Located top frame element
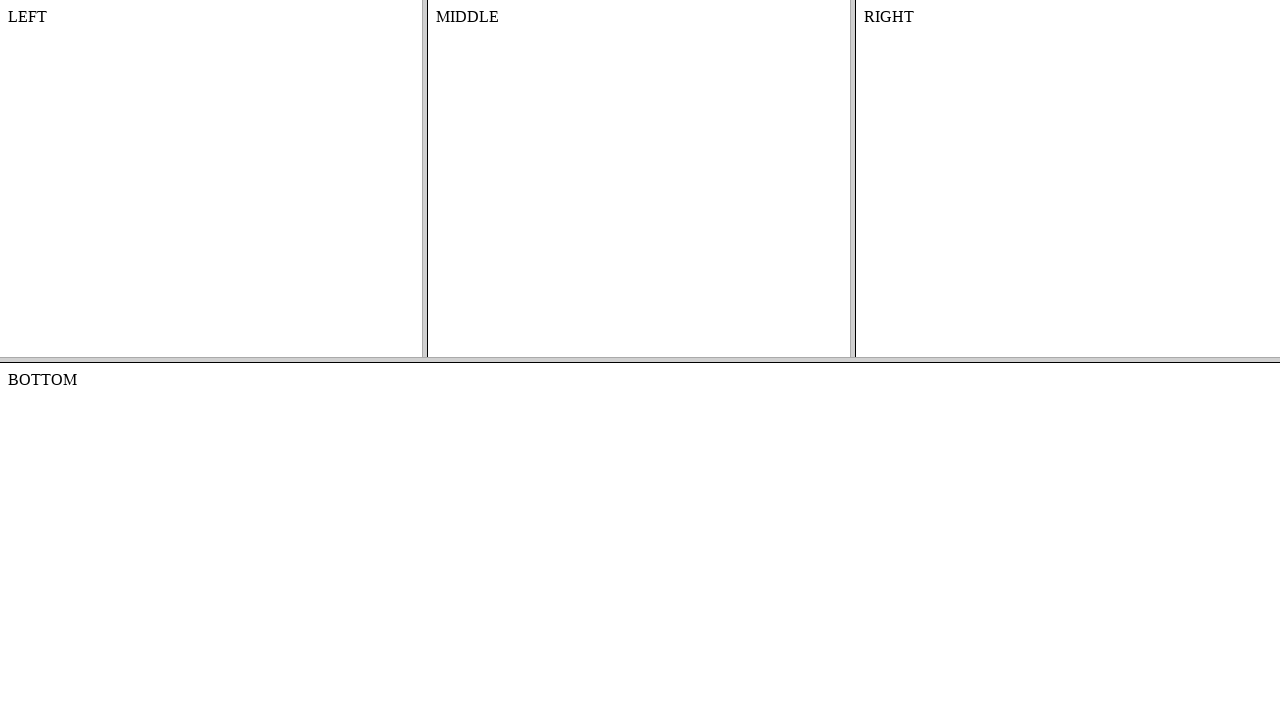

Located middle frame (index 1) within top frame
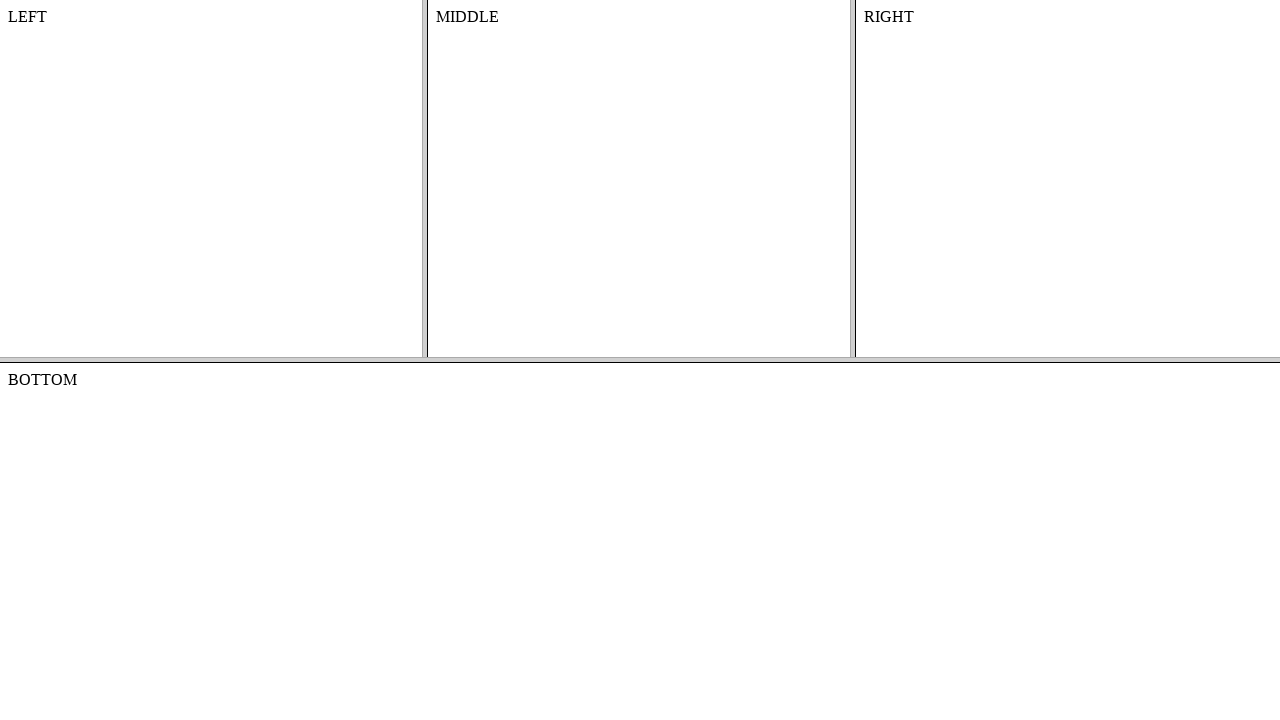

Waited for content element to appear in nested frame
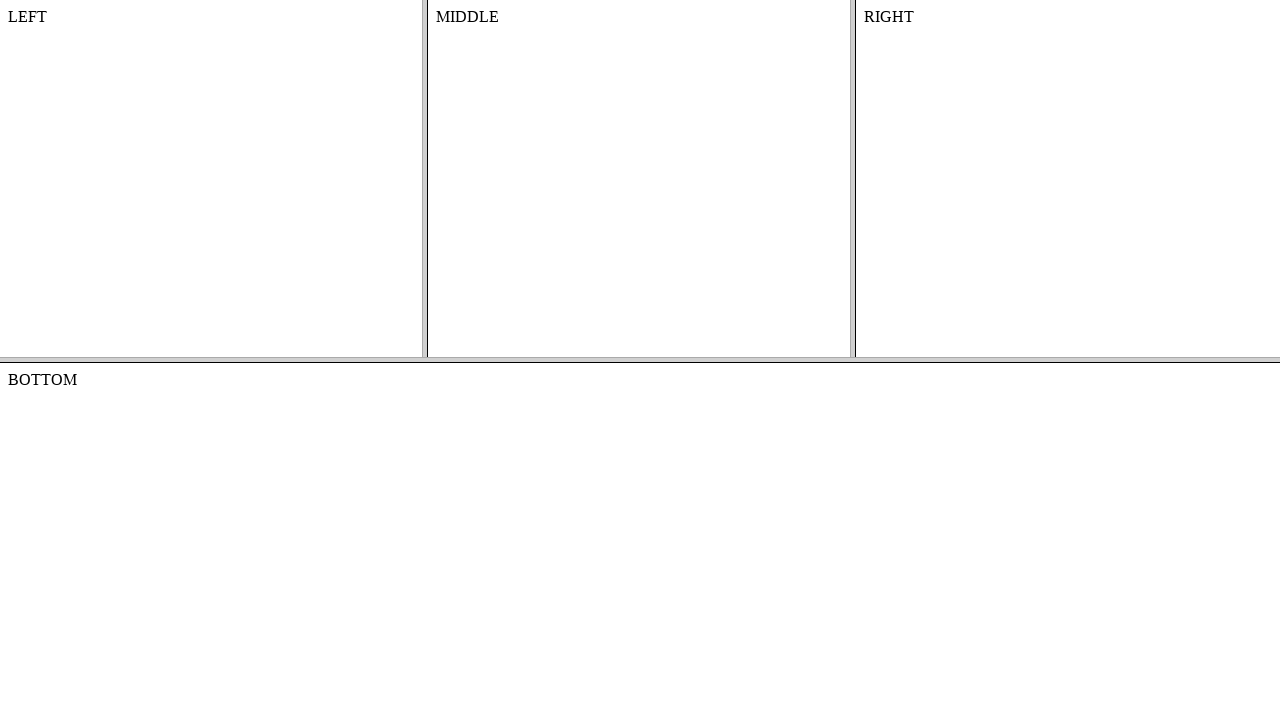

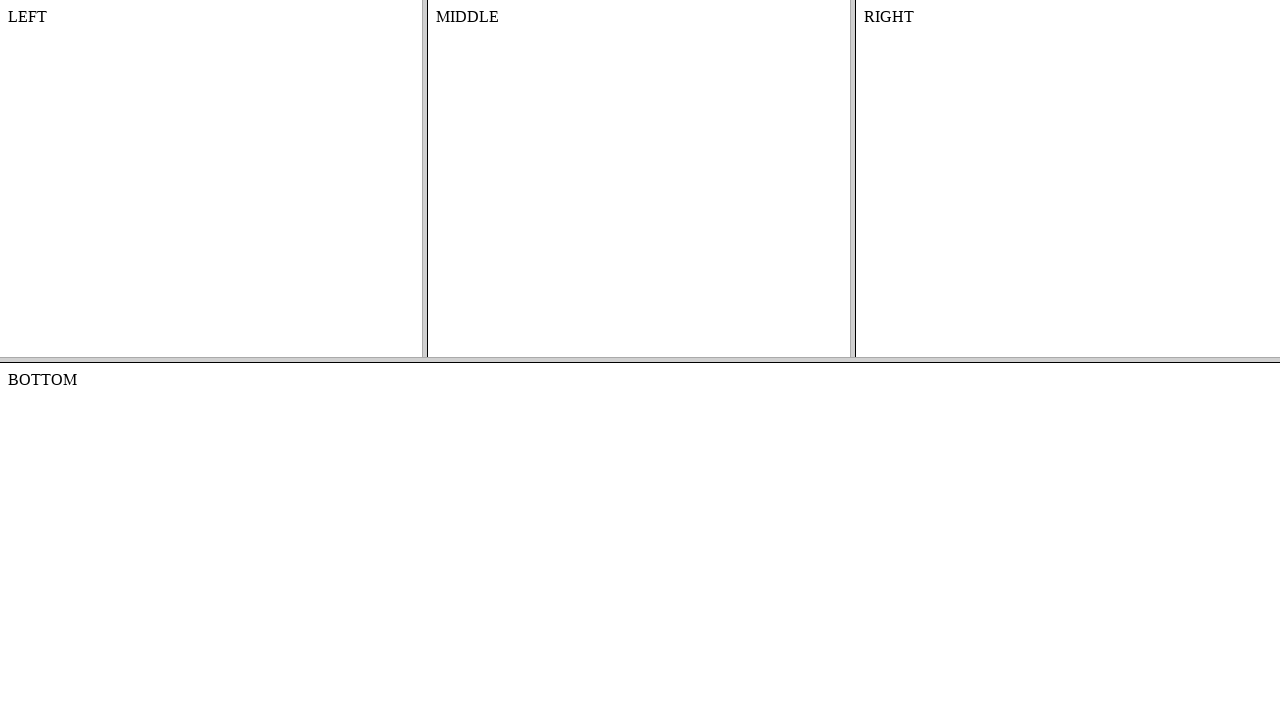